Demonstrates drag and drop by offset action from source element to target element's position coordinates

Starting URL: https://crossbrowsertesting.github.io/drag-and-drop

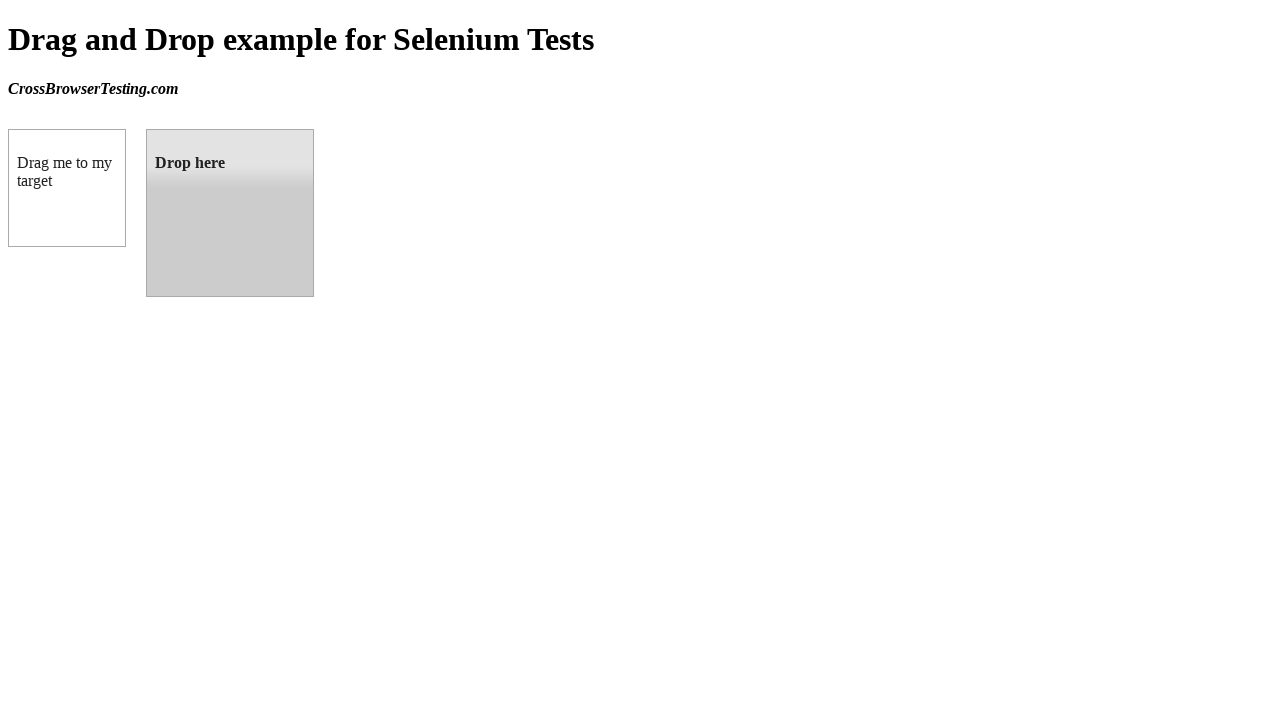

Located source element (box A) with ID 'draggable'
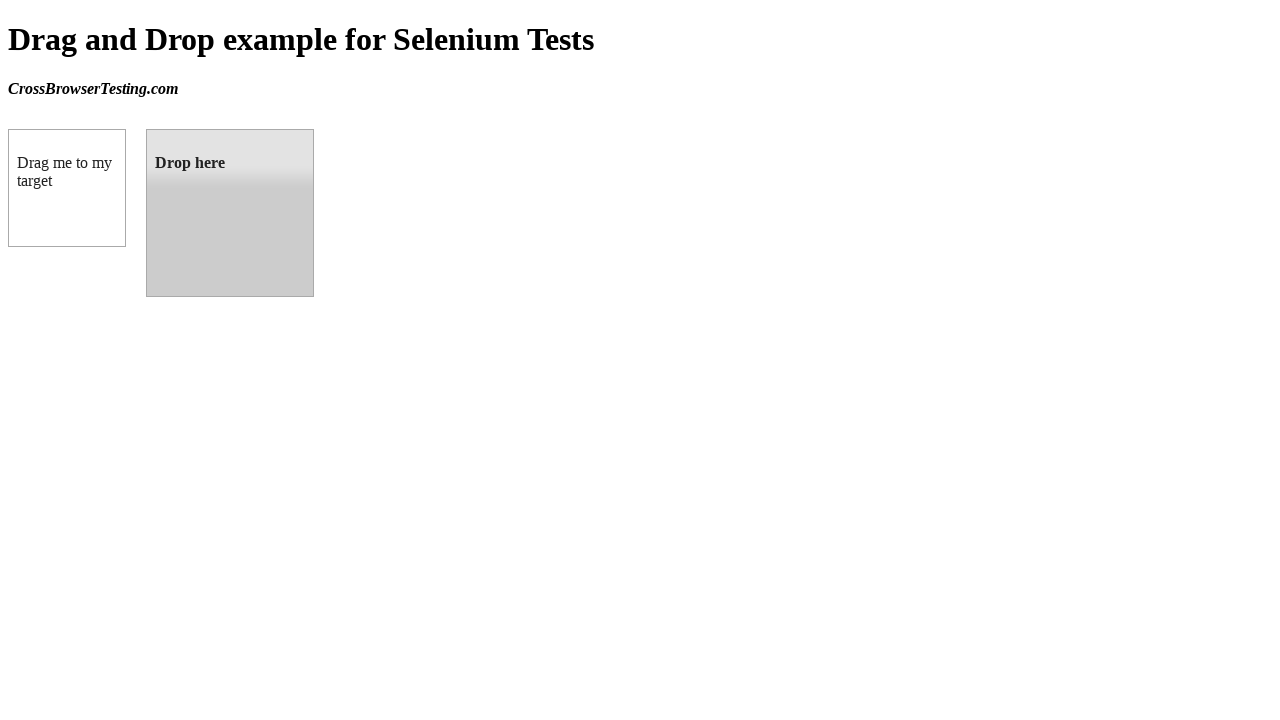

Located target element (box B) with ID 'droppable'
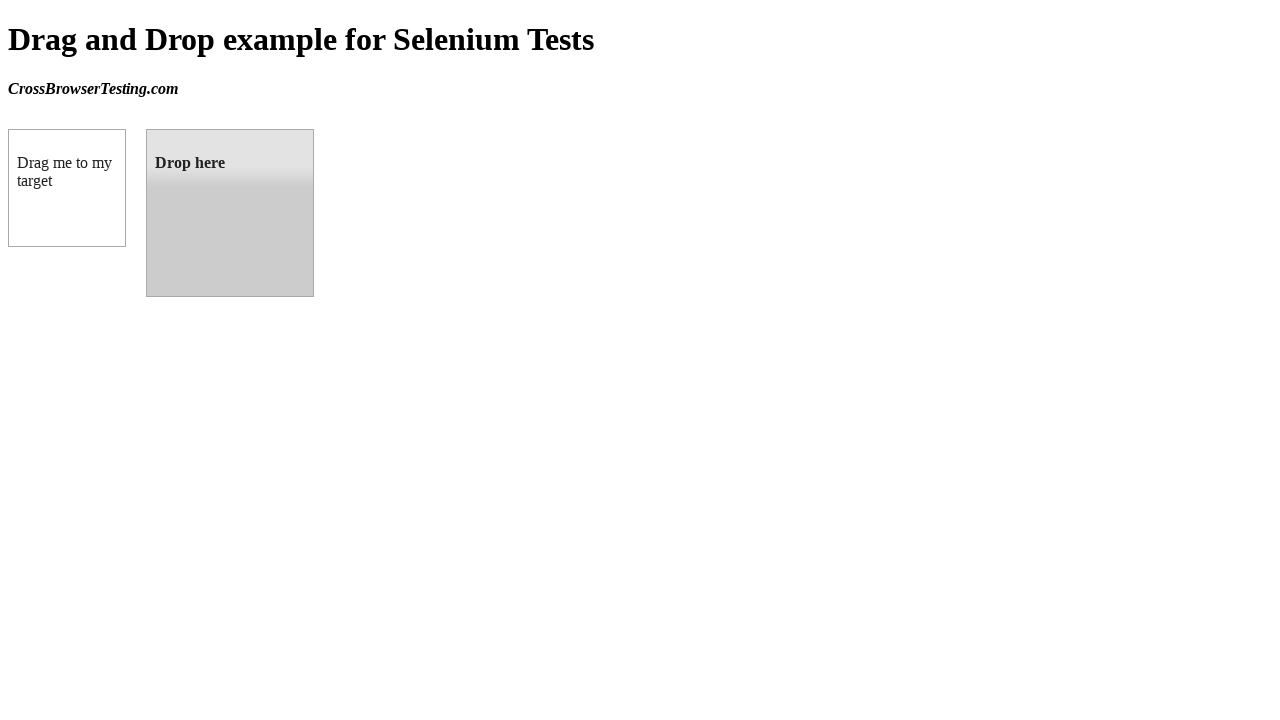

Retrieved bounding box of target element
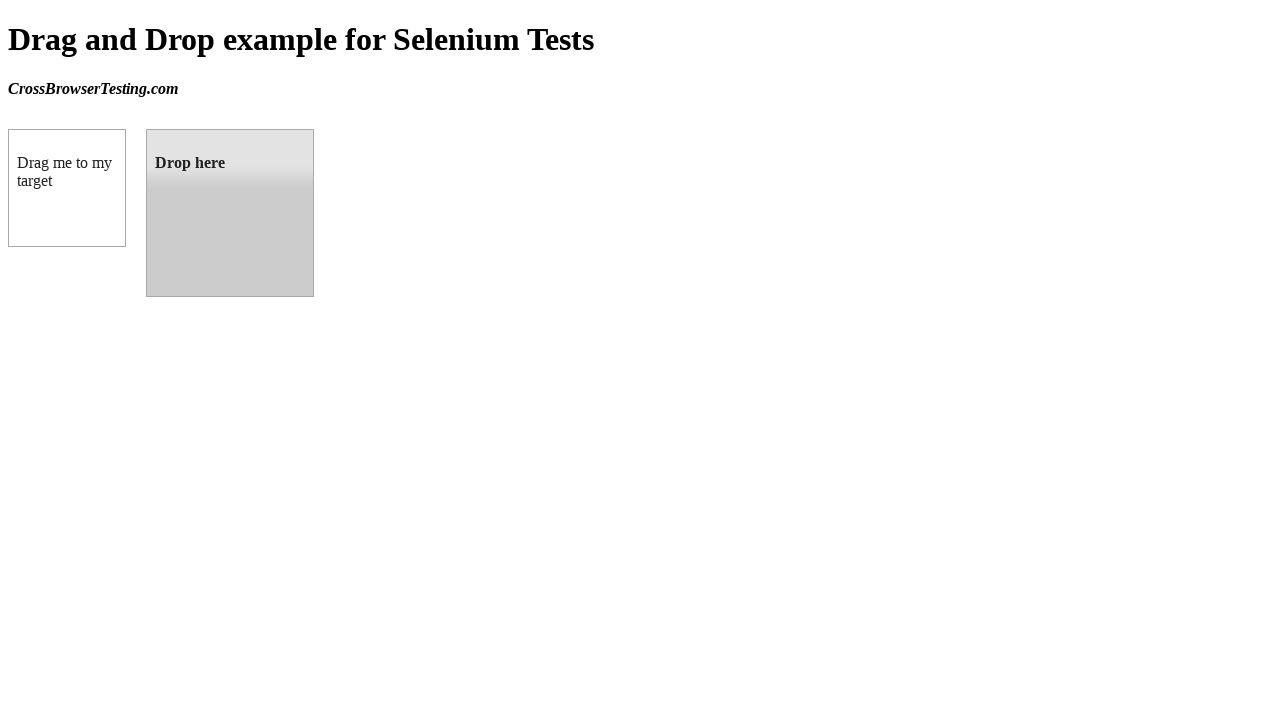

Extracted target element coordinates (x, y)
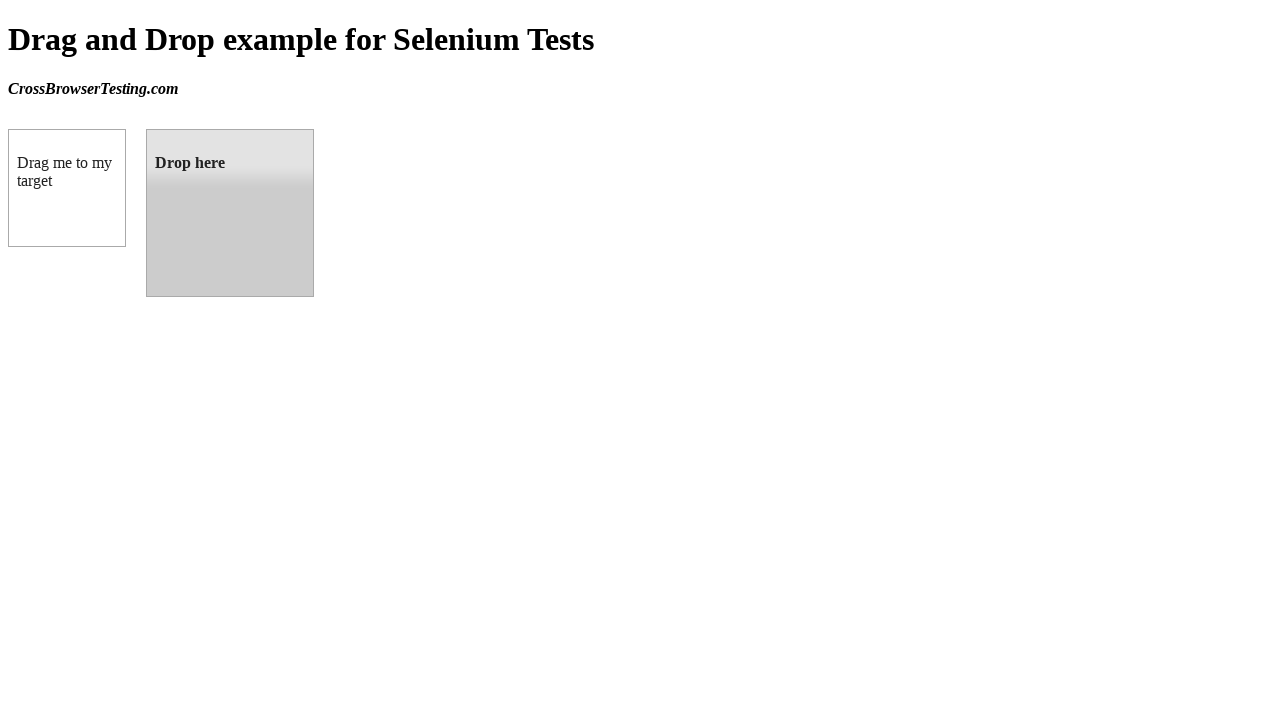

Retrieved bounding box of source element
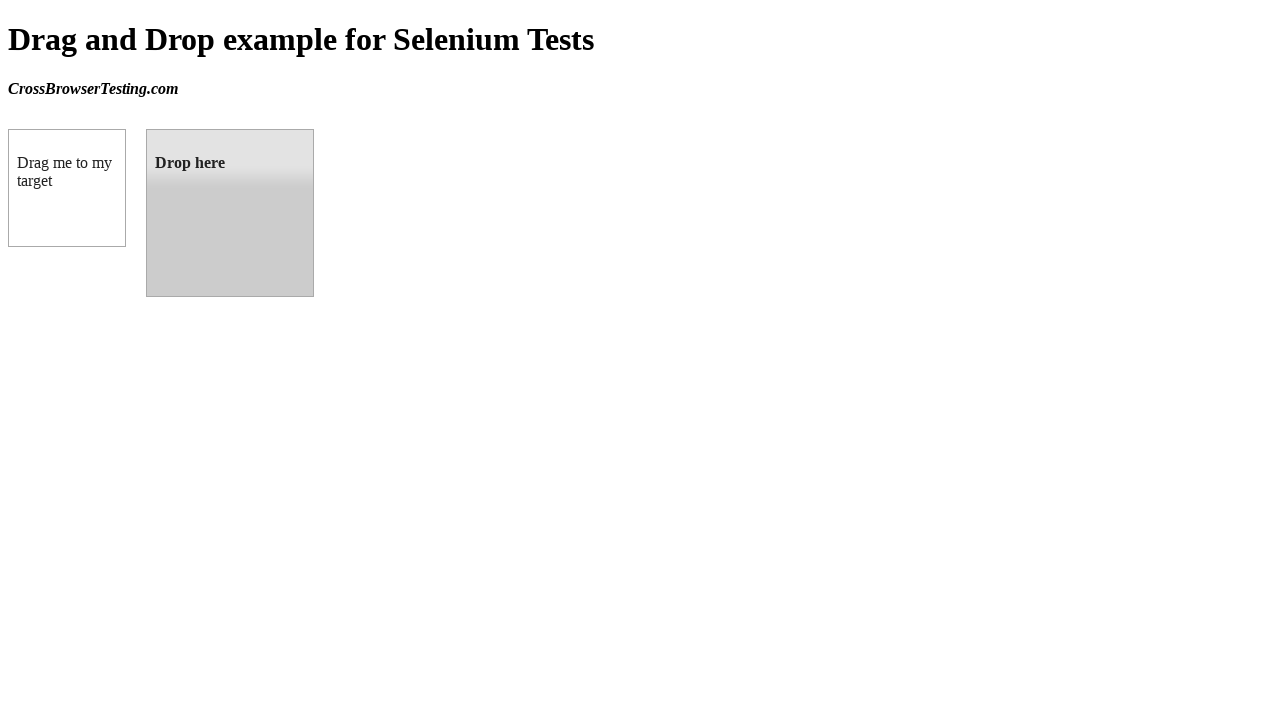

Calculated center coordinates of source element
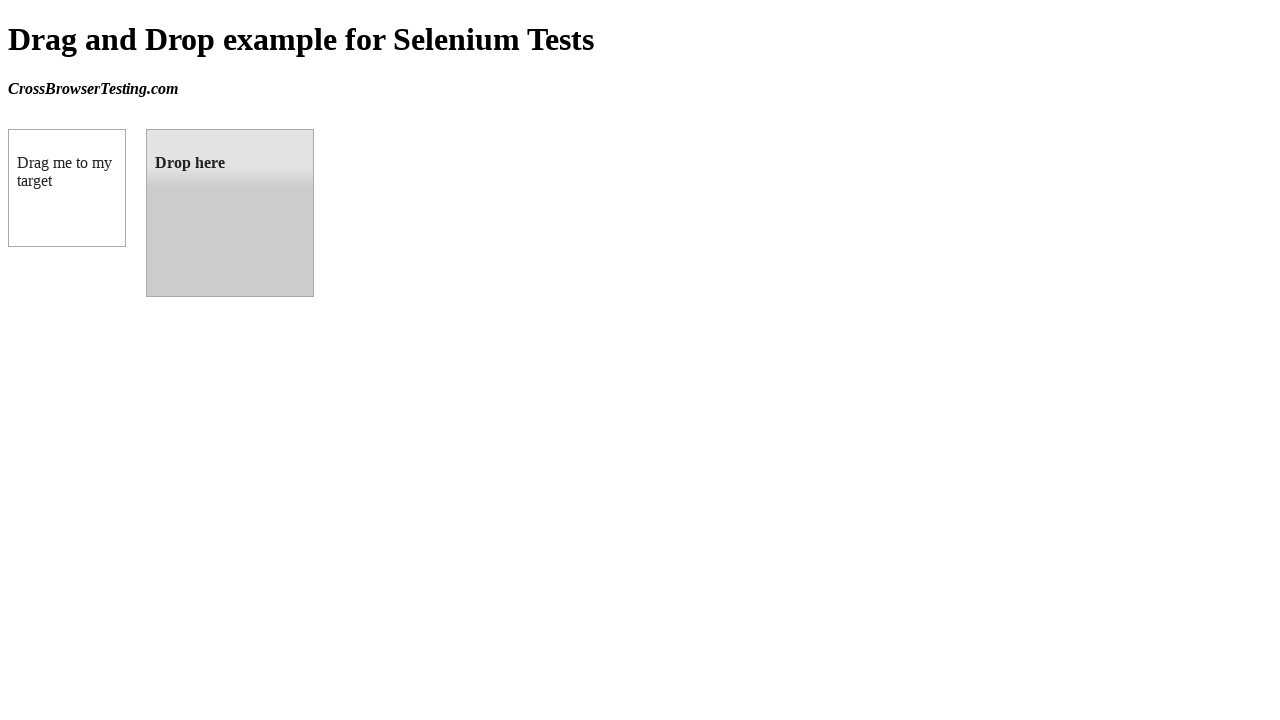

Moved mouse to center of source element at (67, 188)
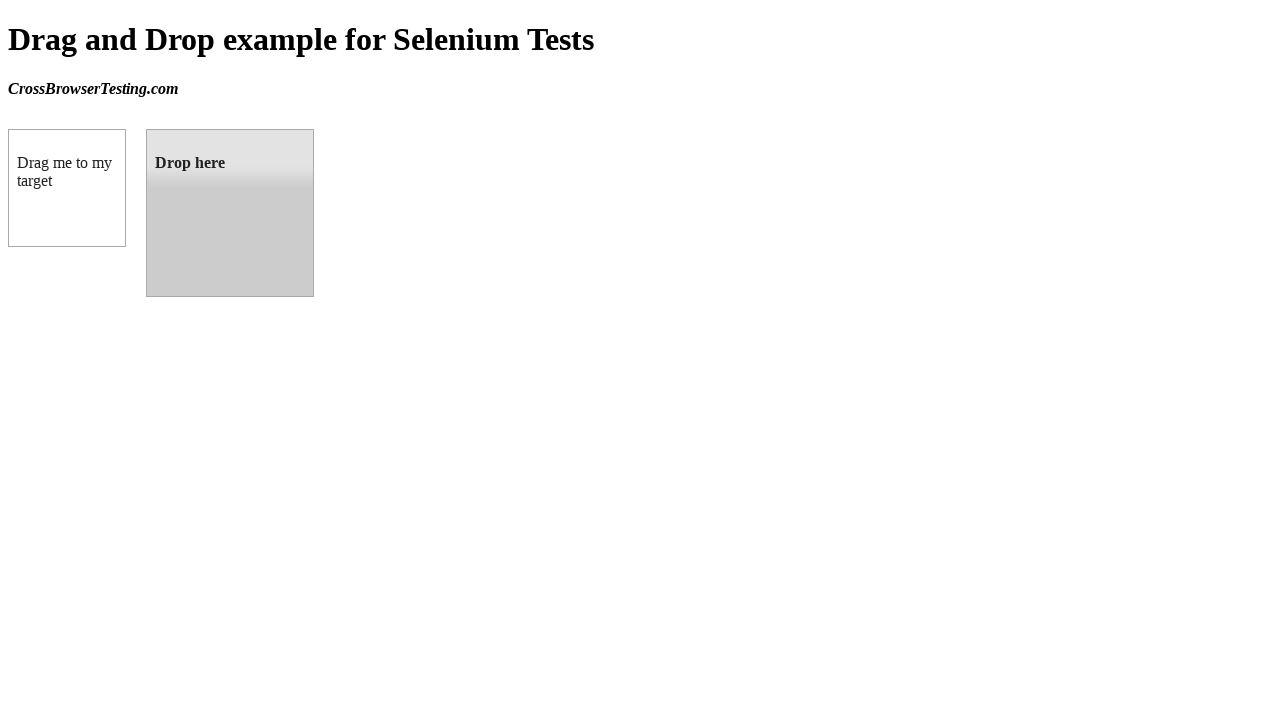

Pressed mouse button down at source element at (67, 188)
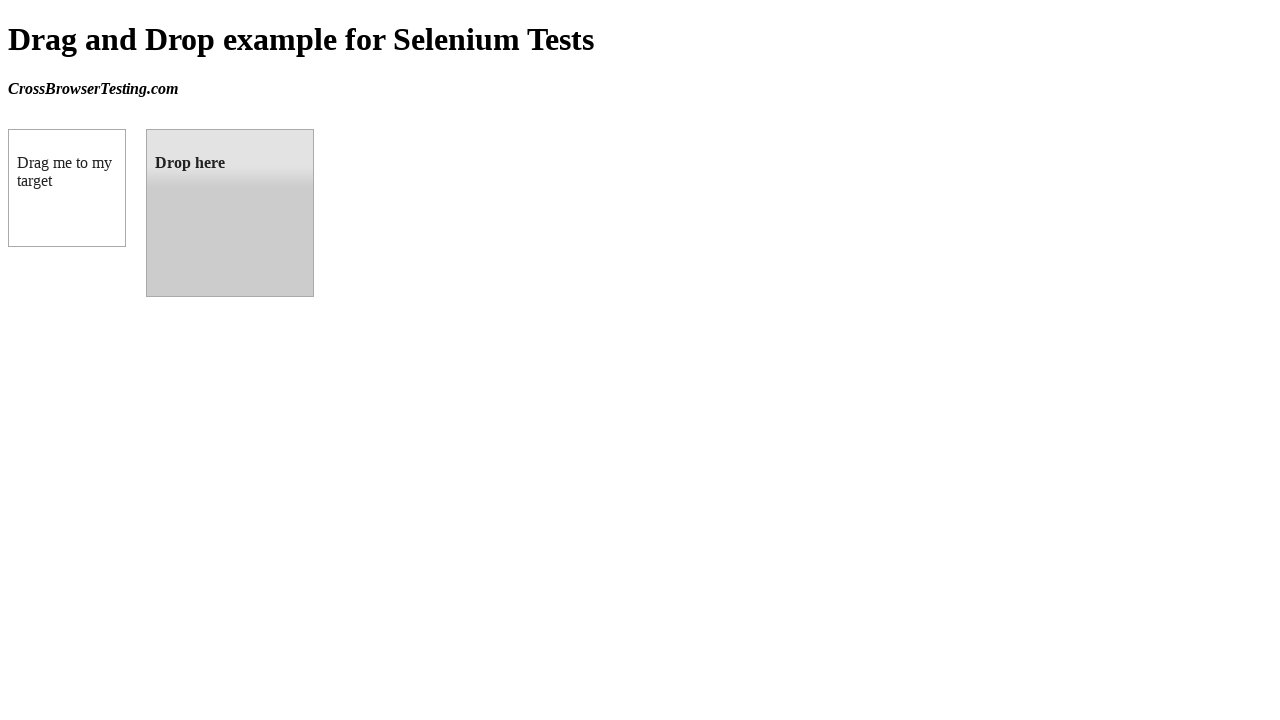

Dragged mouse to target element position at (146, 129)
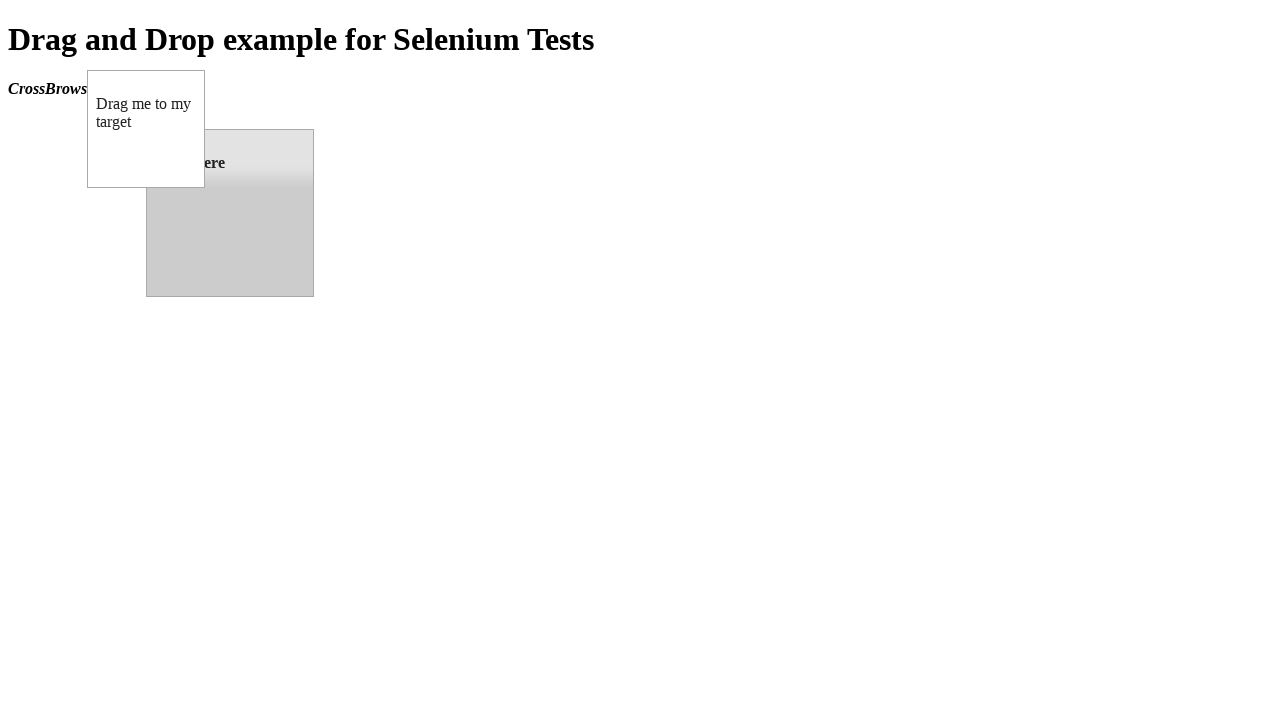

Released mouse button, completing drag and drop from box A to box B at (146, 129)
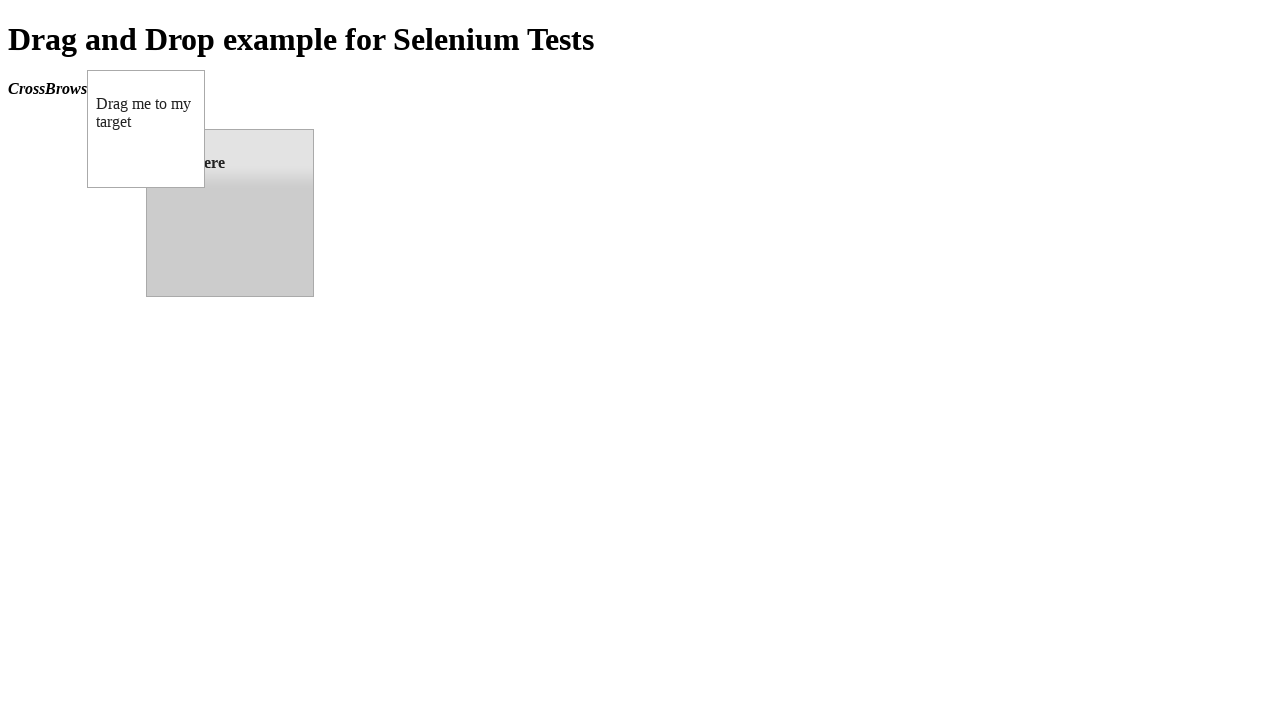

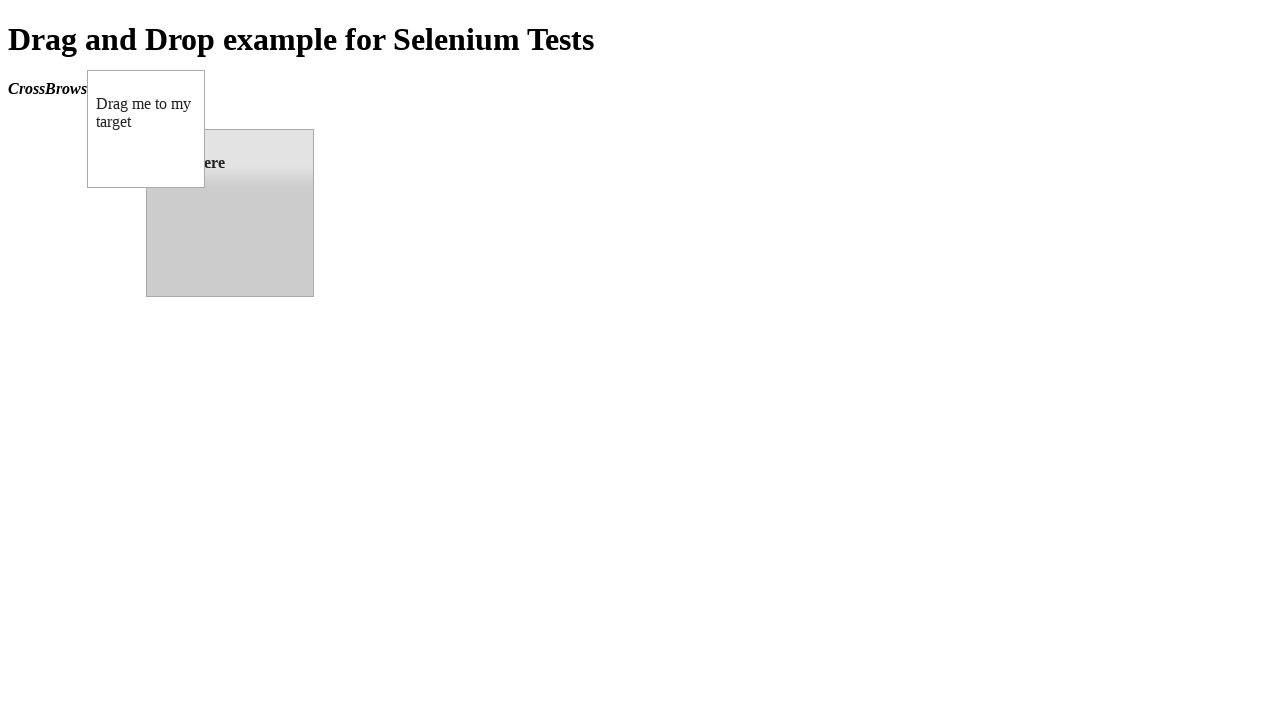